Navigates to the Netbian wallpaper website and verifies that the image gallery is displayed with images loaded in the clearfix list.

Starting URL: https://pic.netbian.com

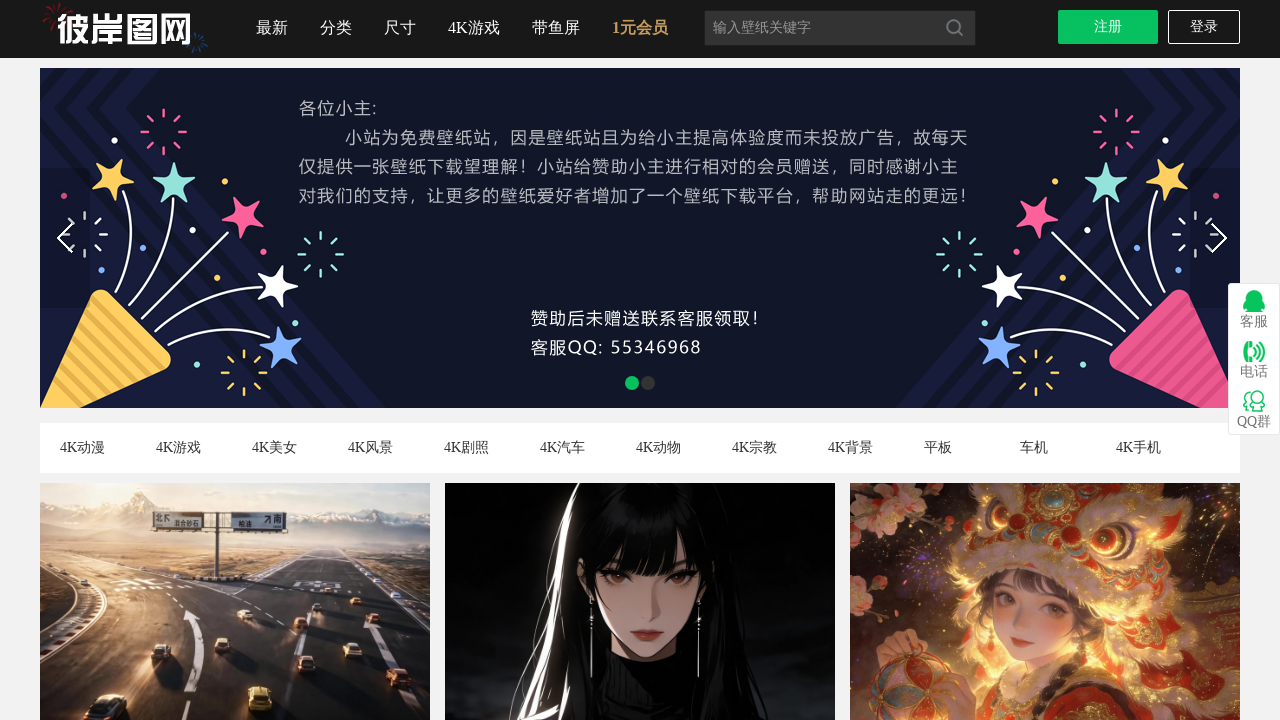

Waited for image gallery to load - images in clearfix list detected
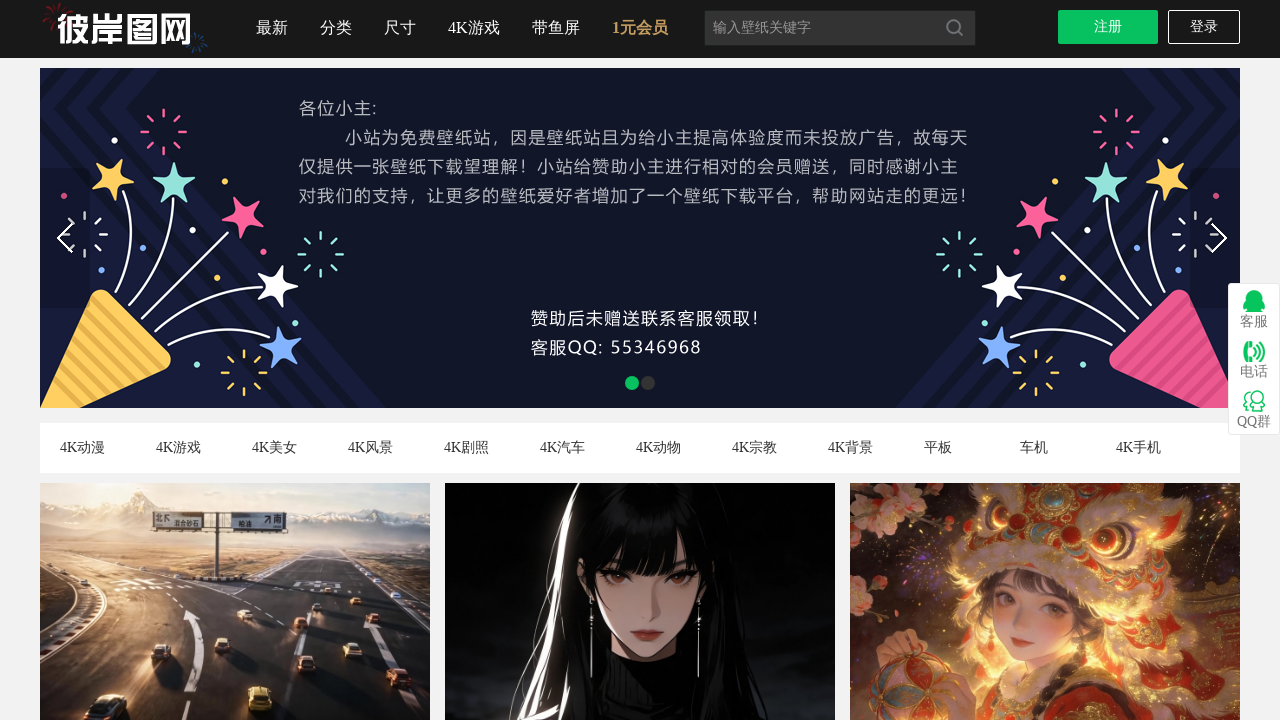

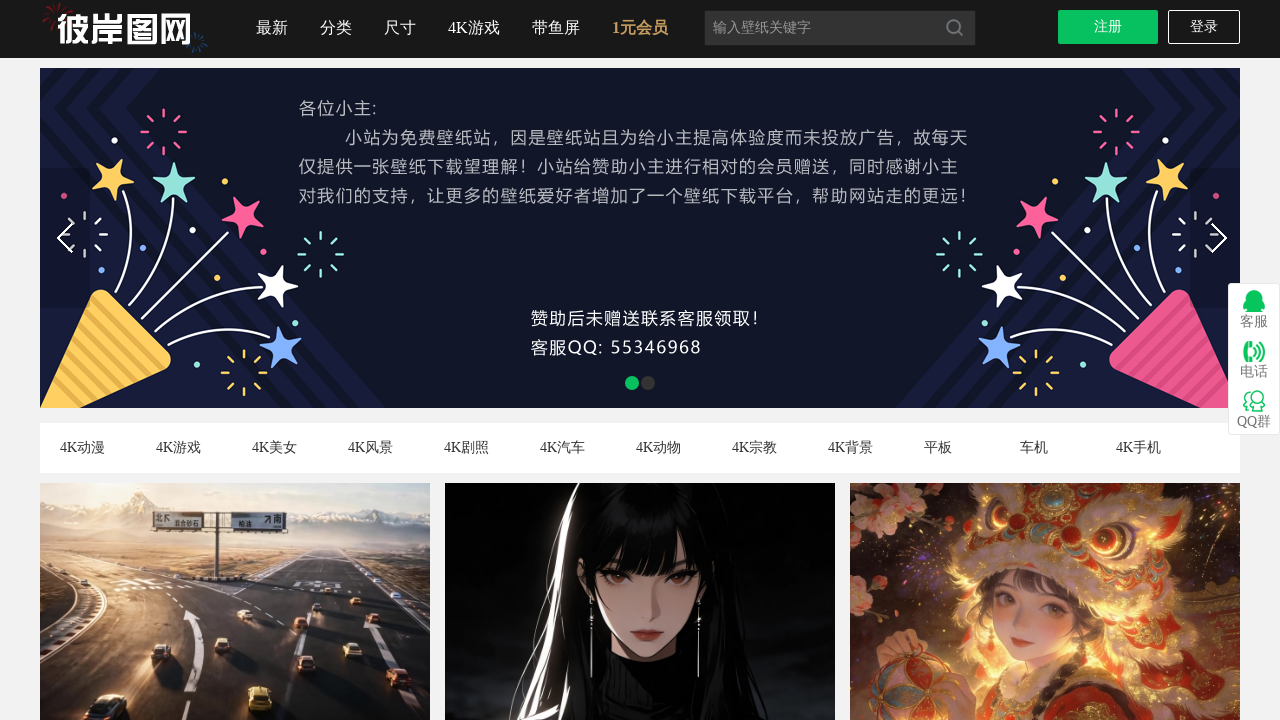